Tests the search functionality on a vegetable/fruit shopping site by searching for items containing "ca" and verifying that 4 products are displayed in the results

Starting URL: https://rahulshettyacademy.com/seleniumPractise/#/

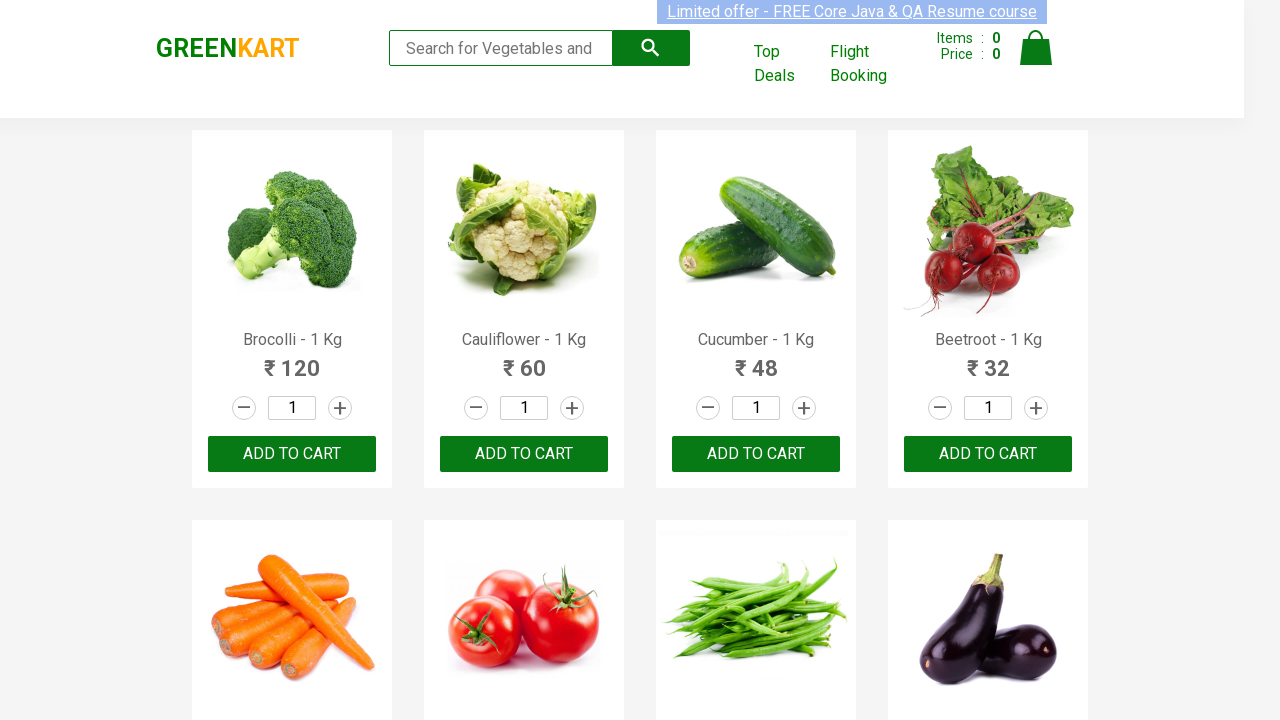

Entered 'ca' in the search field for vegetables and fruits on input[placeholder='Search for Vegetables and Fruits']
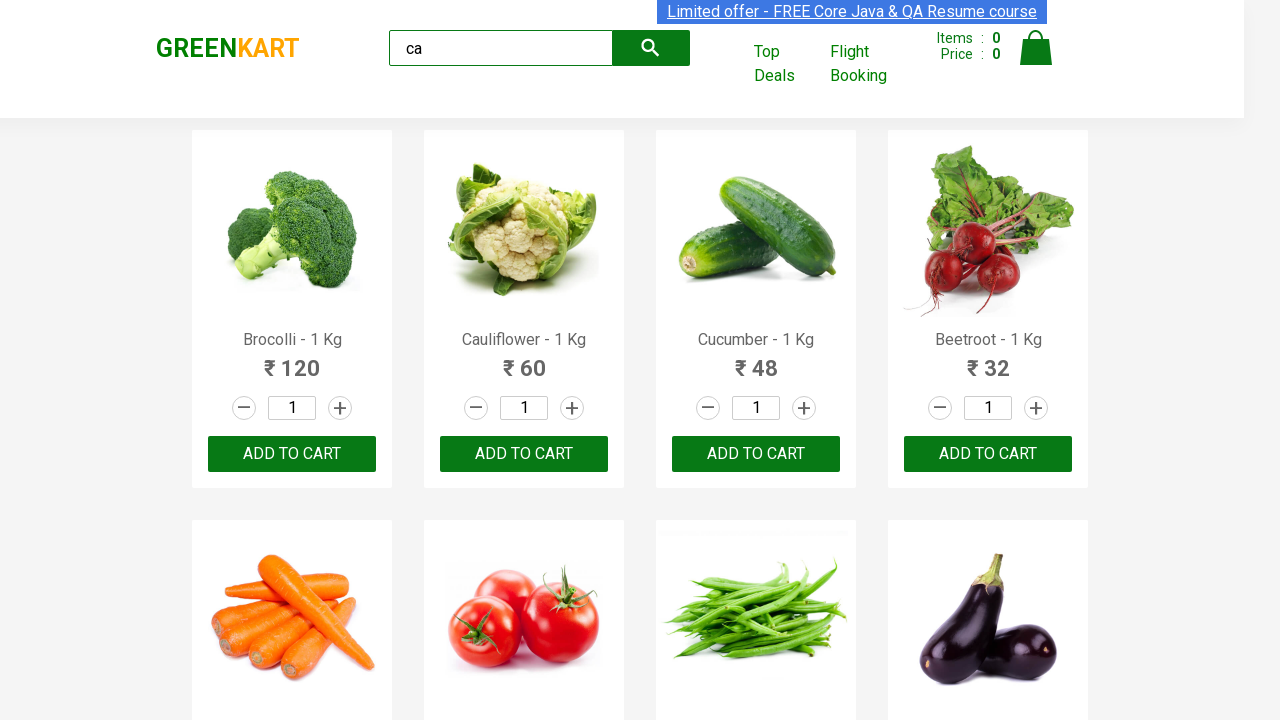

Waited 2 seconds for search results to load
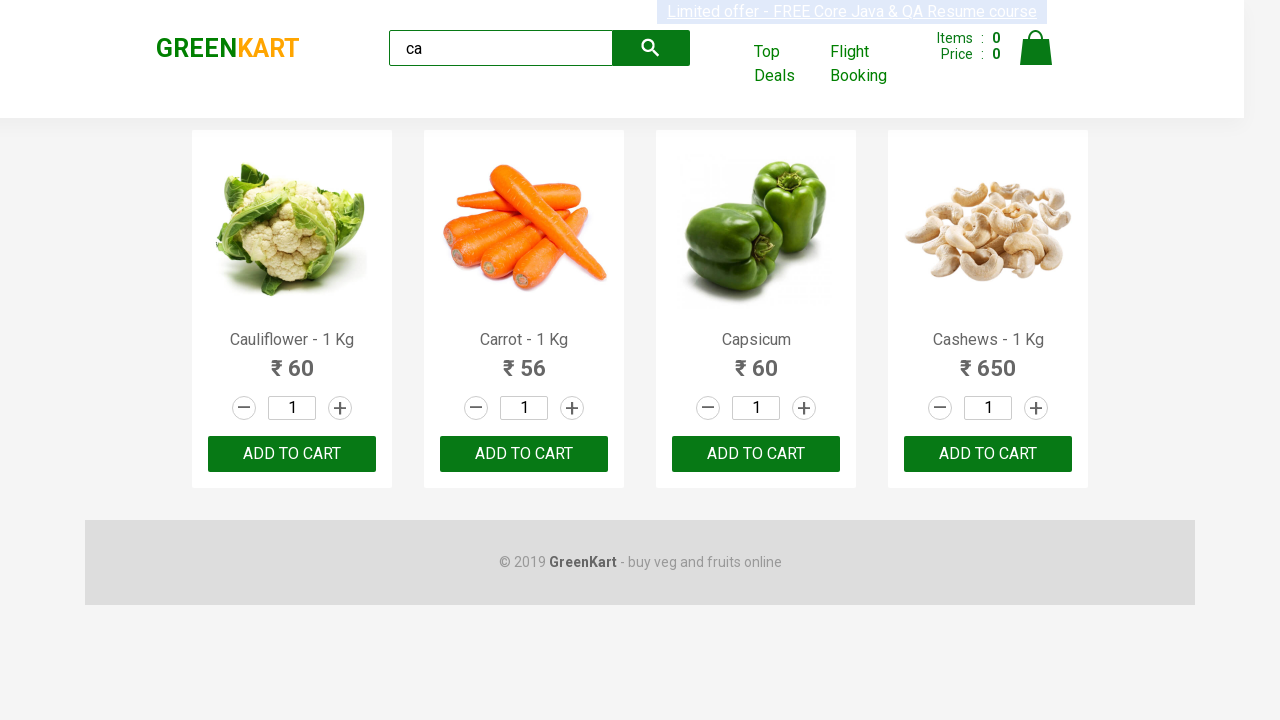

Verified that 4 visible products are displayed in search results
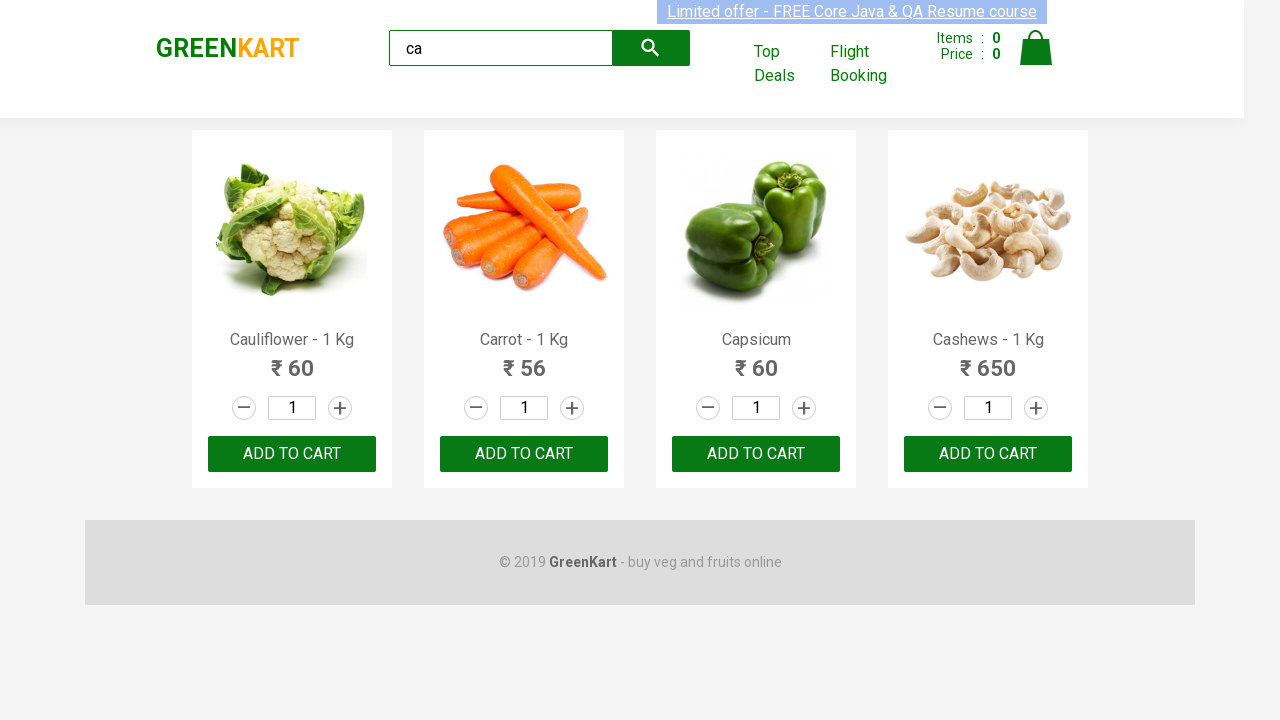

Verified that exactly 4 products exist in the products container
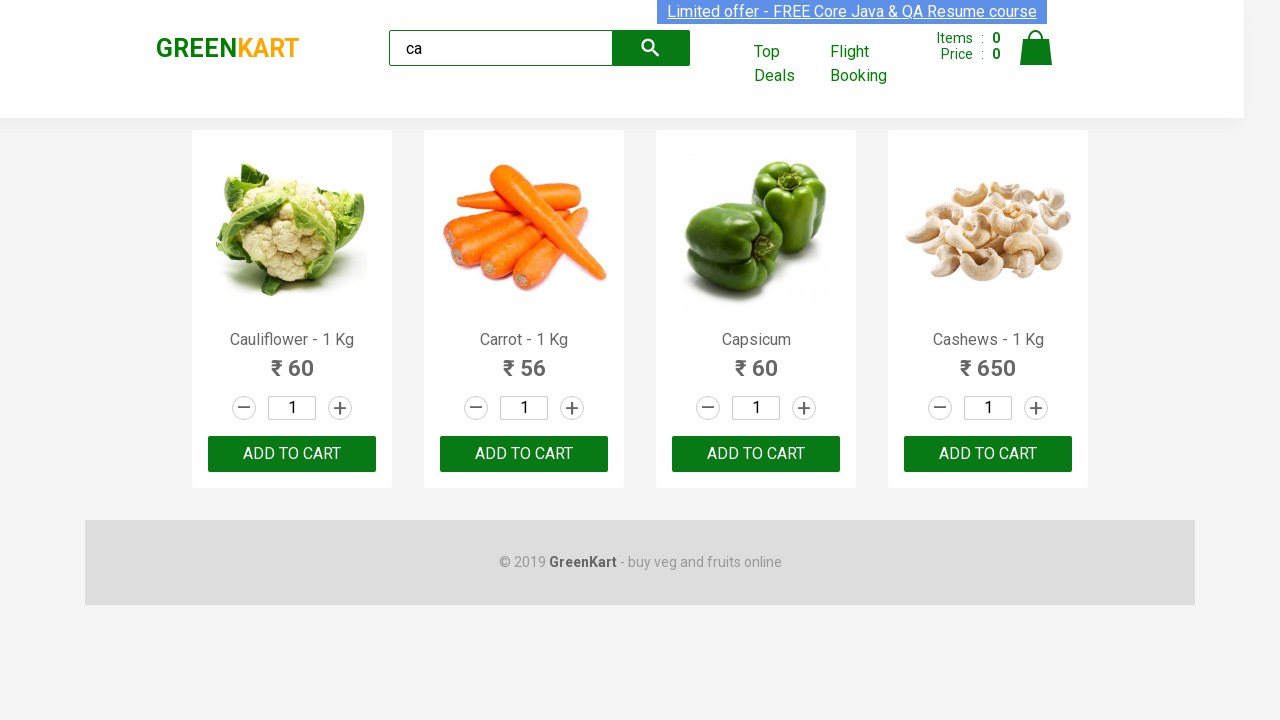

Confirmed that ADD TO CART button is visible on the third product
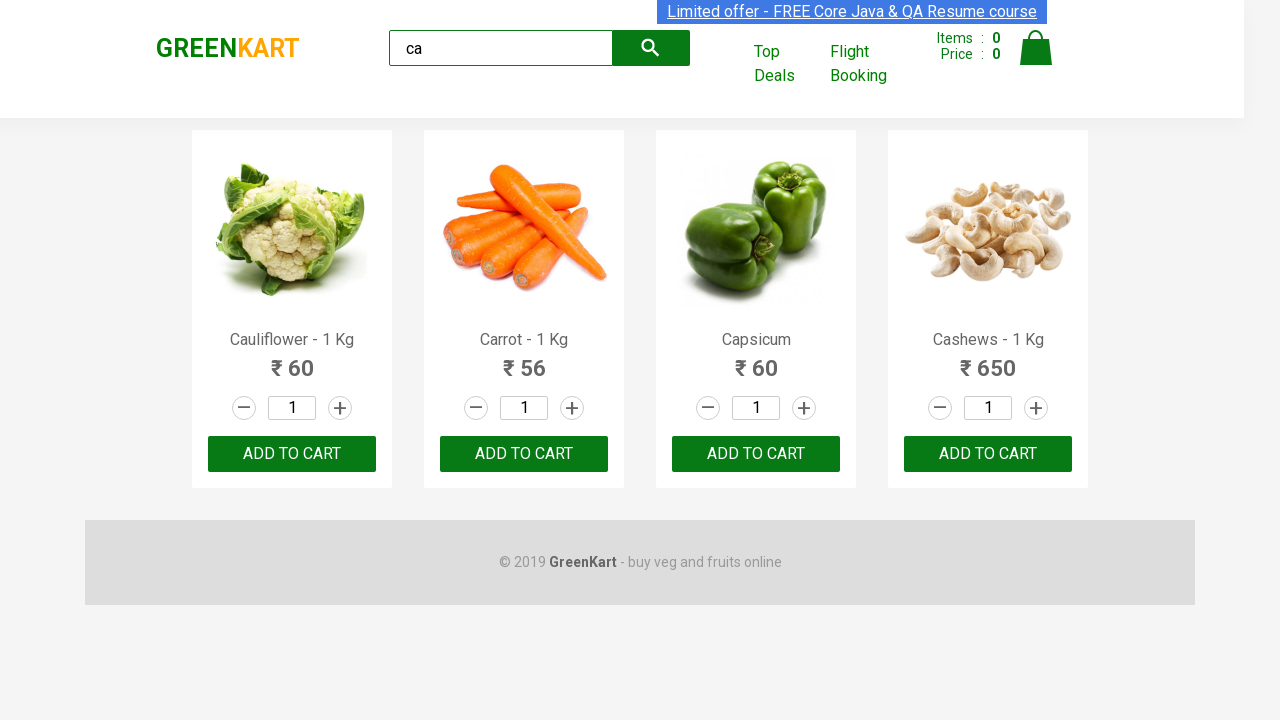

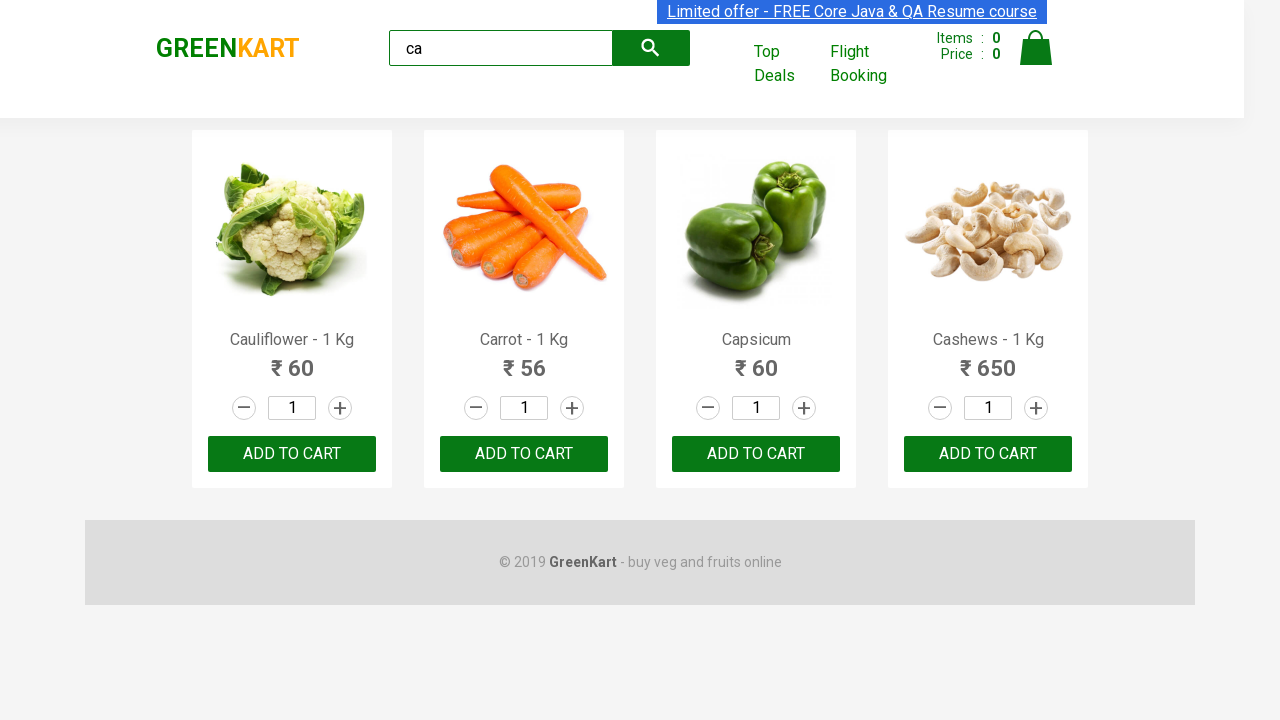